Tests navigation by clicking on a link to the homepage and verifying the URL changes

Starting URL: https://acctabootcamp.github.io/site/examples/actions

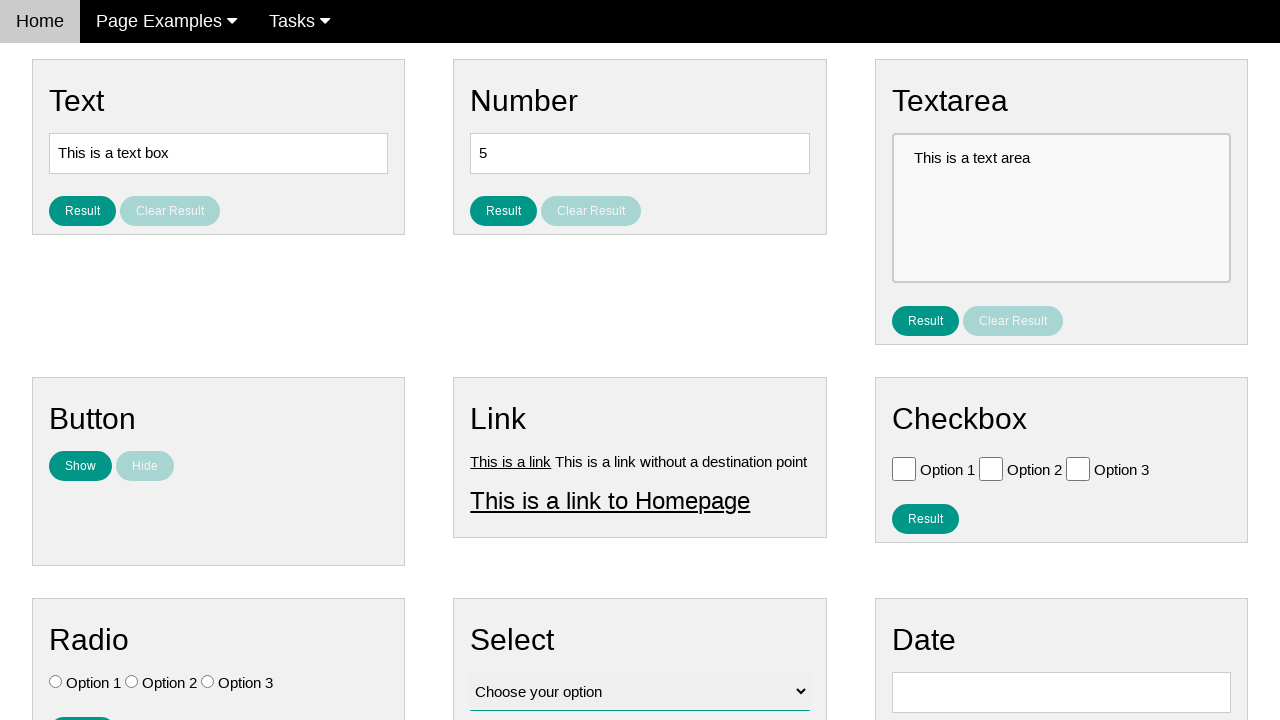

Clicked on homepage link at (610, 500) on #homepage_link
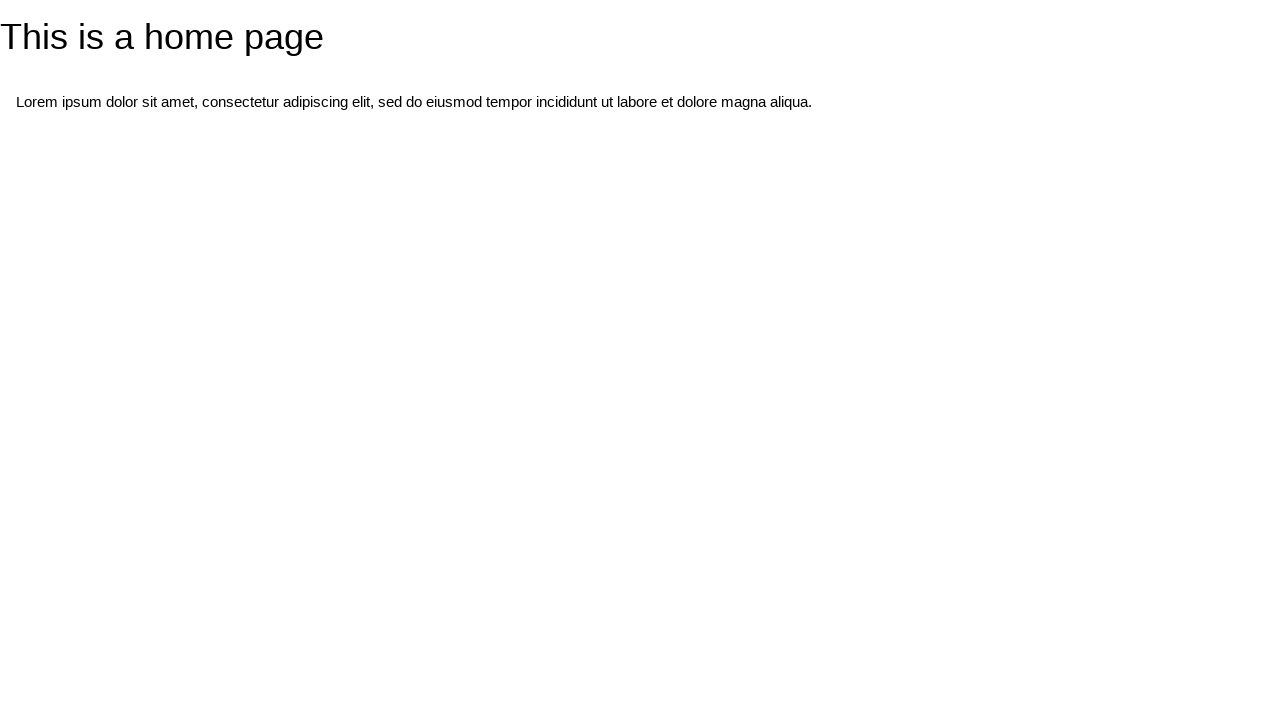

Navigation to homepage completed, URL verified as https://acctabootcamp.github.io/site/
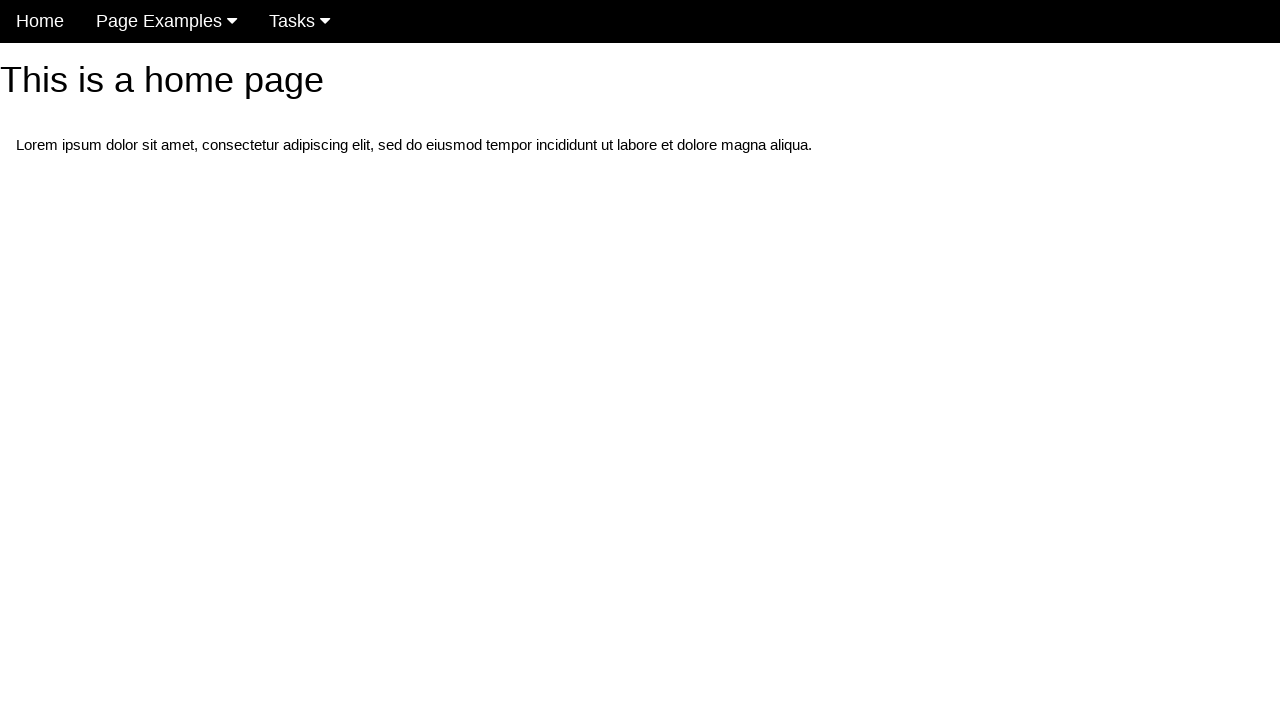

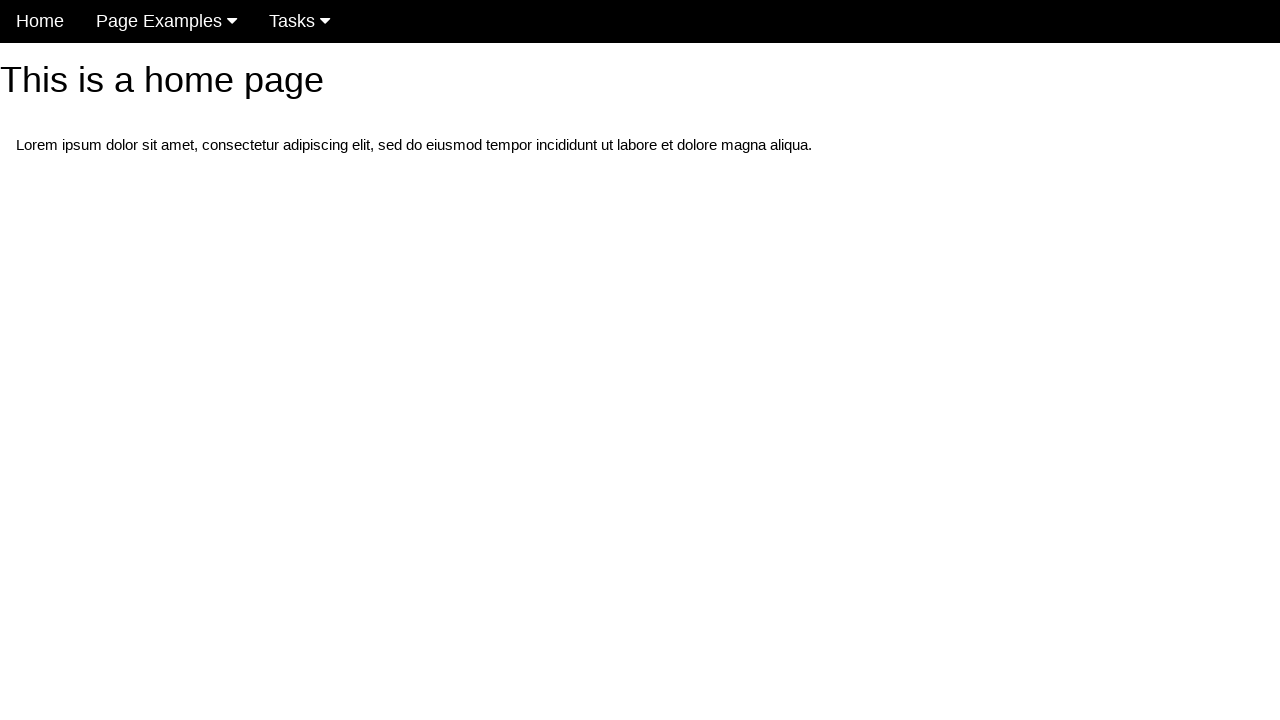